Tests the table's add row functionality by adding 5 rows with sample data through the form interface

Starting URL: https://www.tutorialrepublic.com/snippets/bootstrap/table-with-add-and-delete-row-feature.php

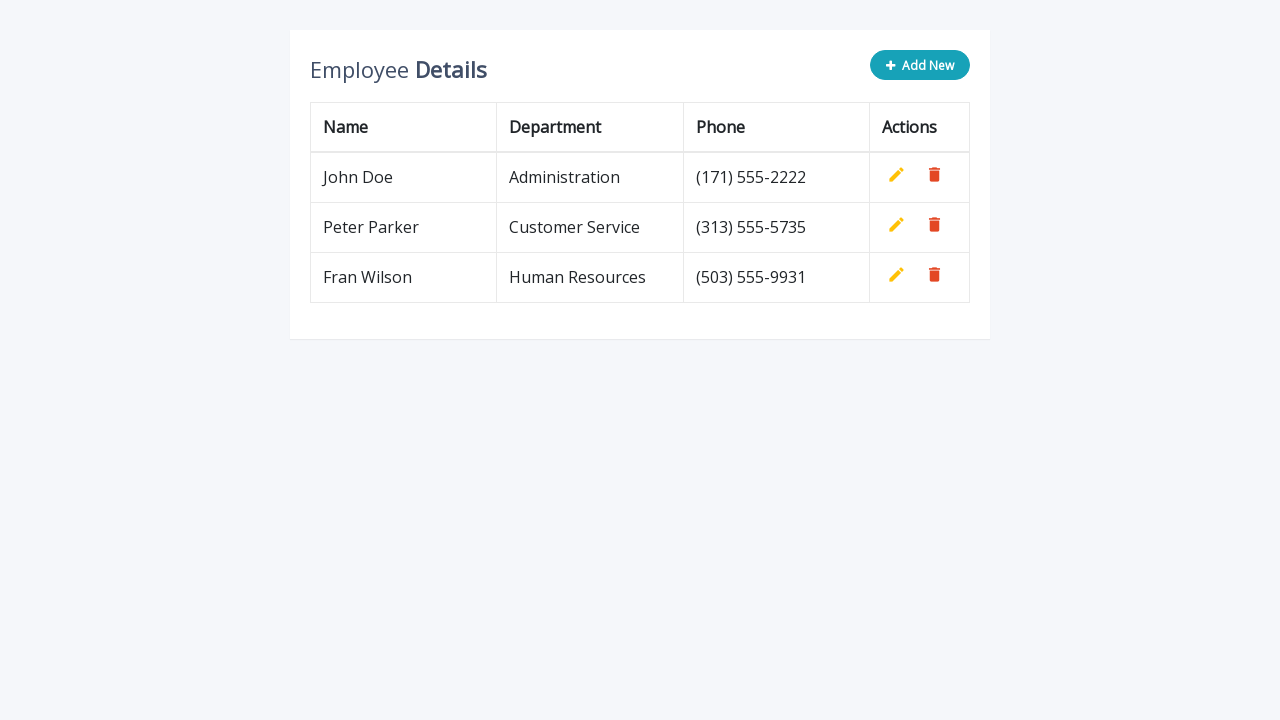

Clicked 'Add New' button to create row 1 at (920, 65) on button.add-new
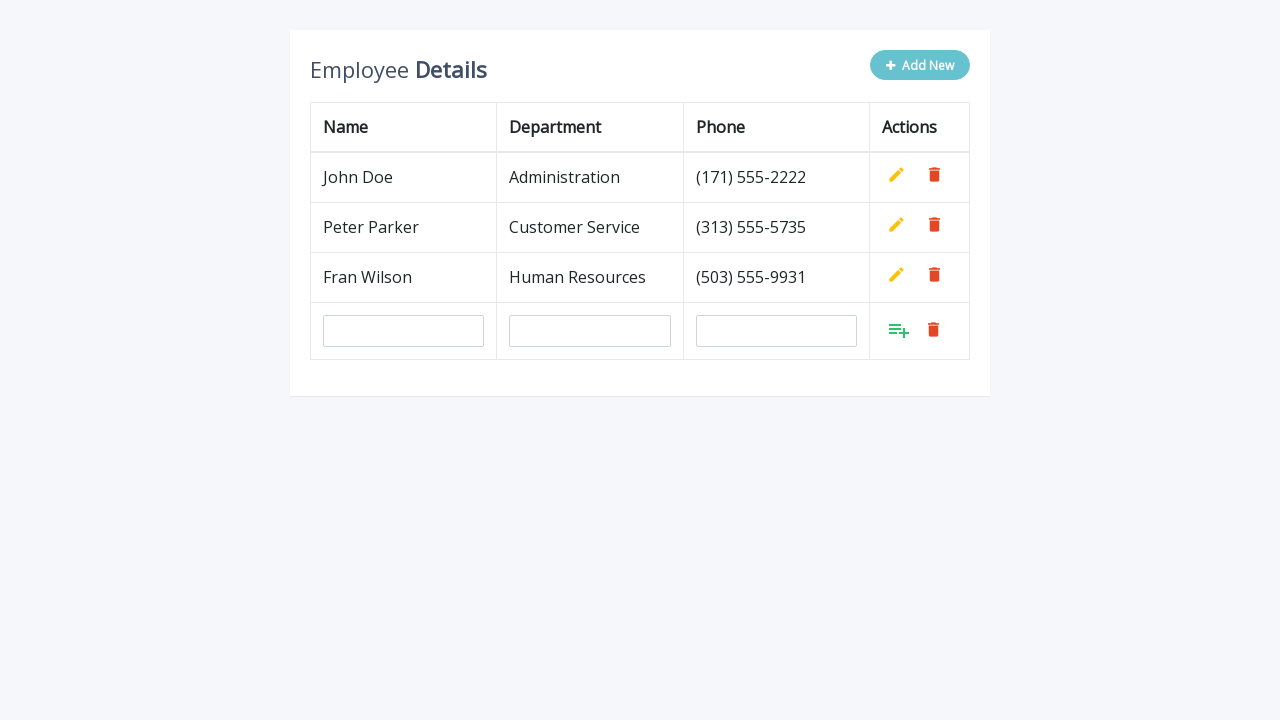

Filled name field with 'John Smith' on input#name
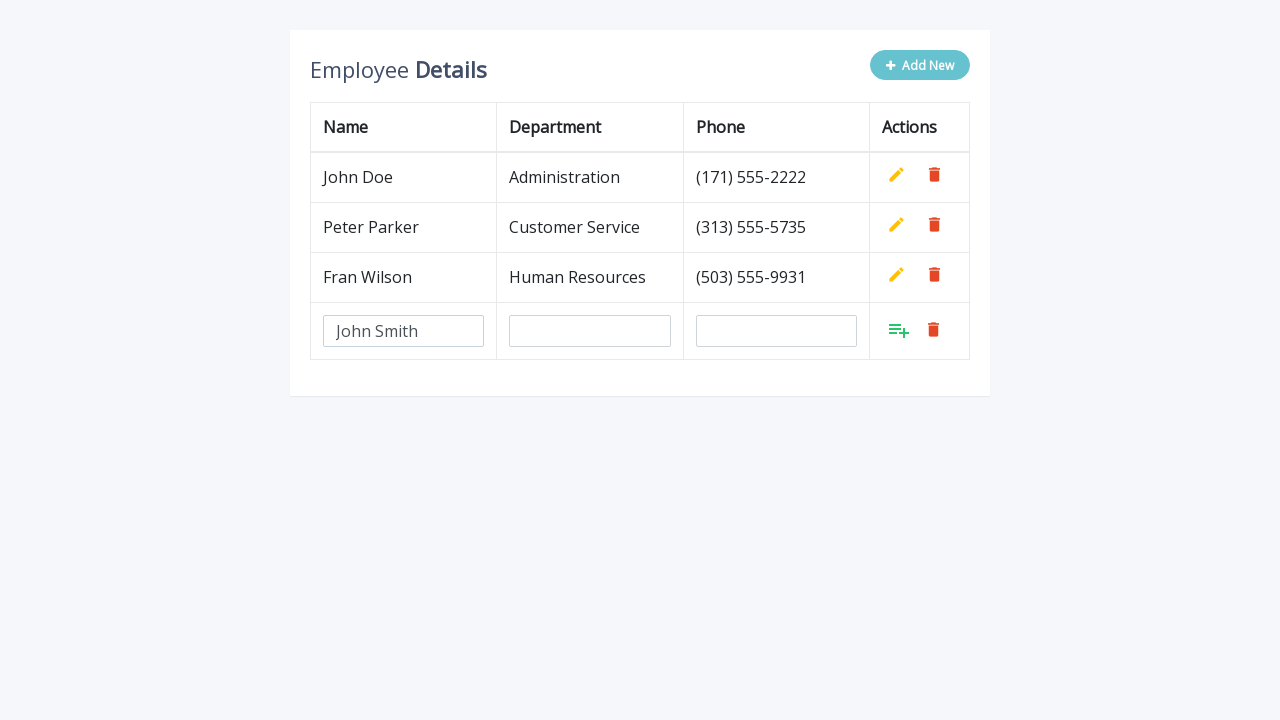

Filled department field with 'Engineering' on input#department
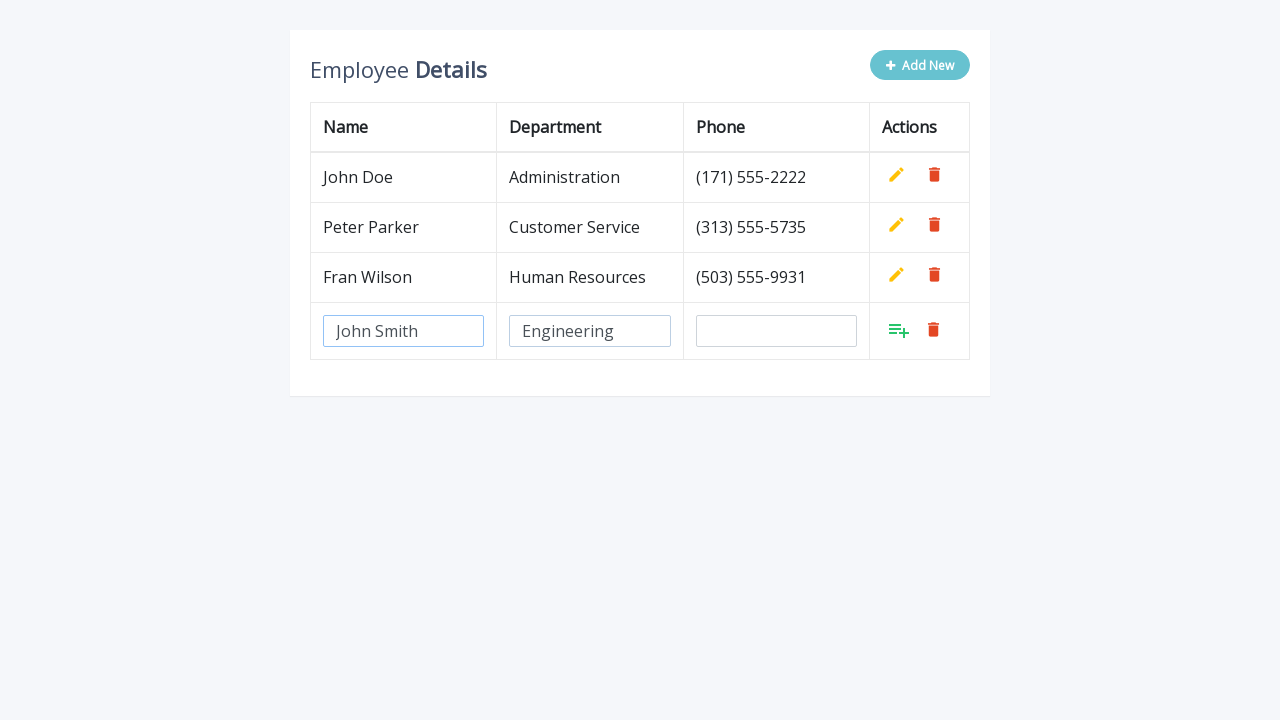

Filled phone field with '(555) 123-4567' on input#phone
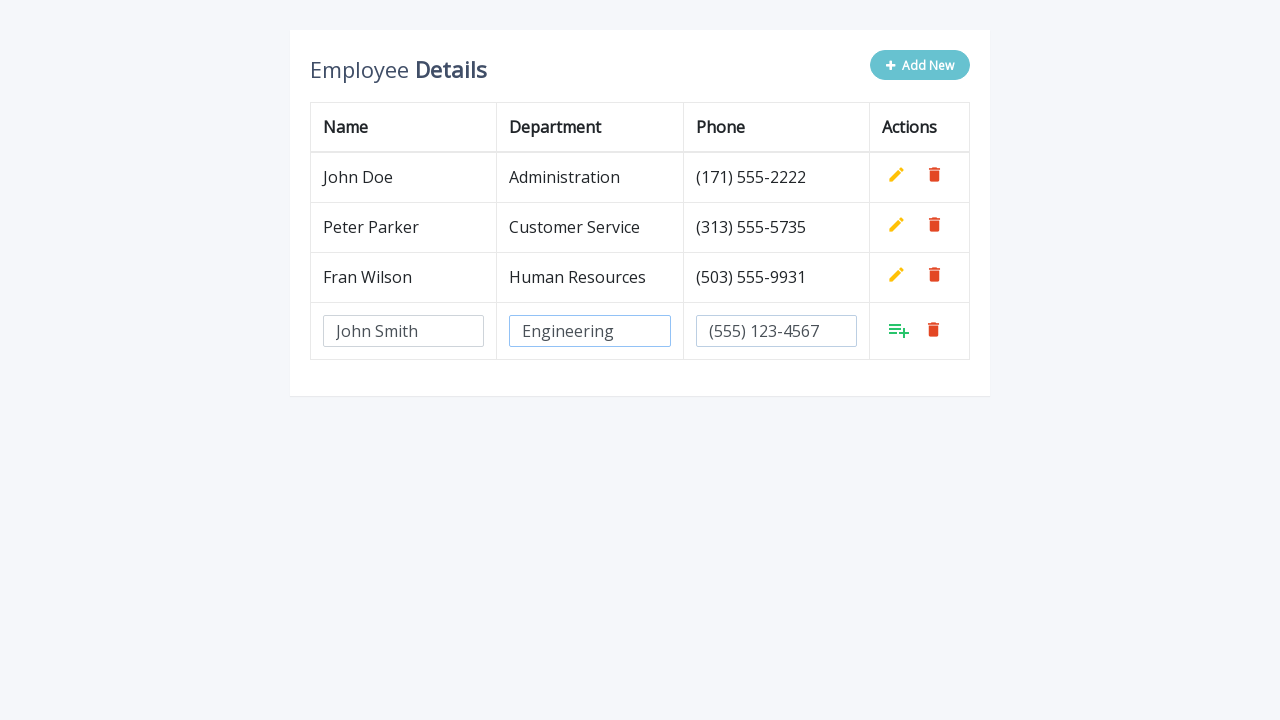

Clicked 'Add' button to confirm row 1 at (899, 330) on xpath=//table/tbody/tr[last()]/td[last()]/a[@class='add']
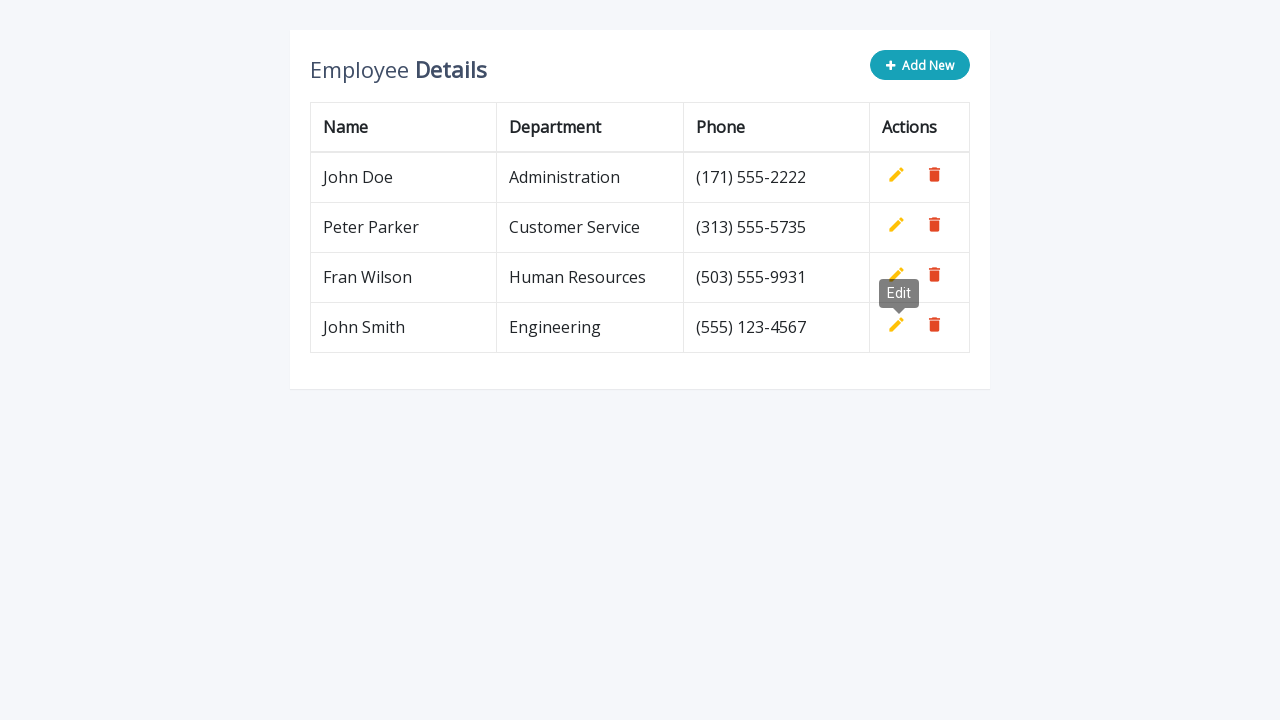

Waited 500ms before next iteration
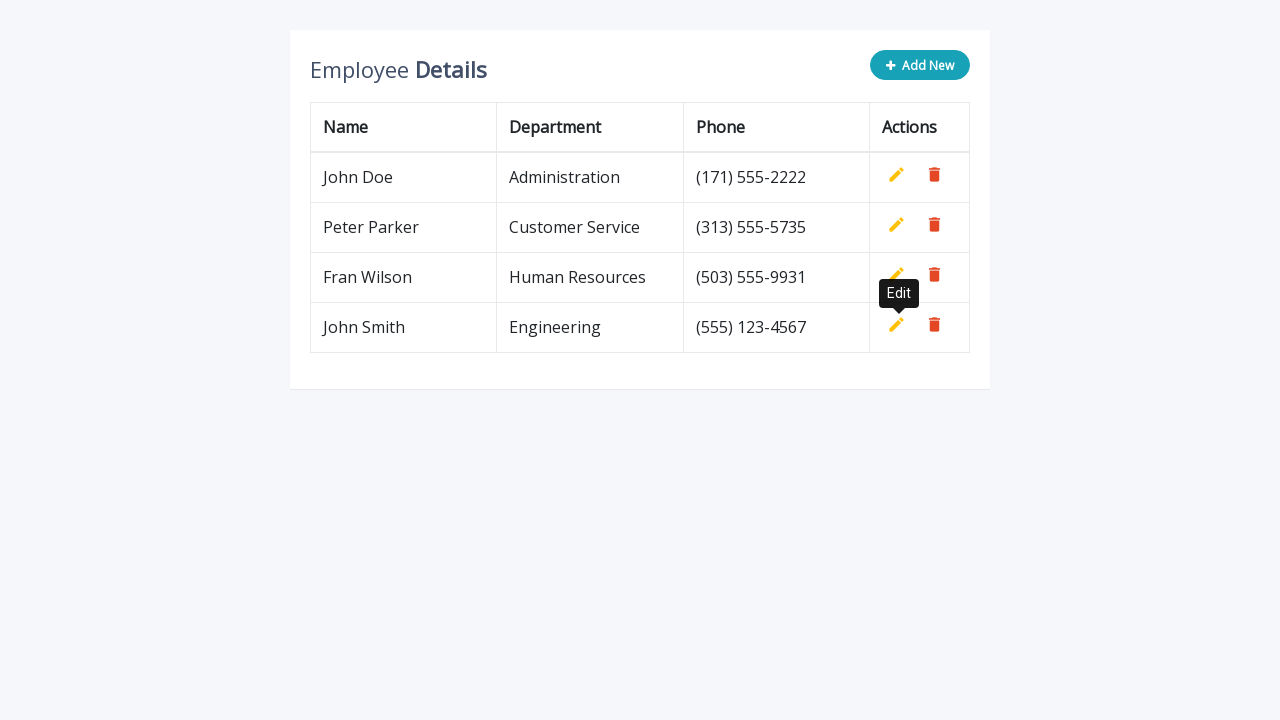

Clicked 'Add New' button to create row 2 at (920, 65) on button.add-new
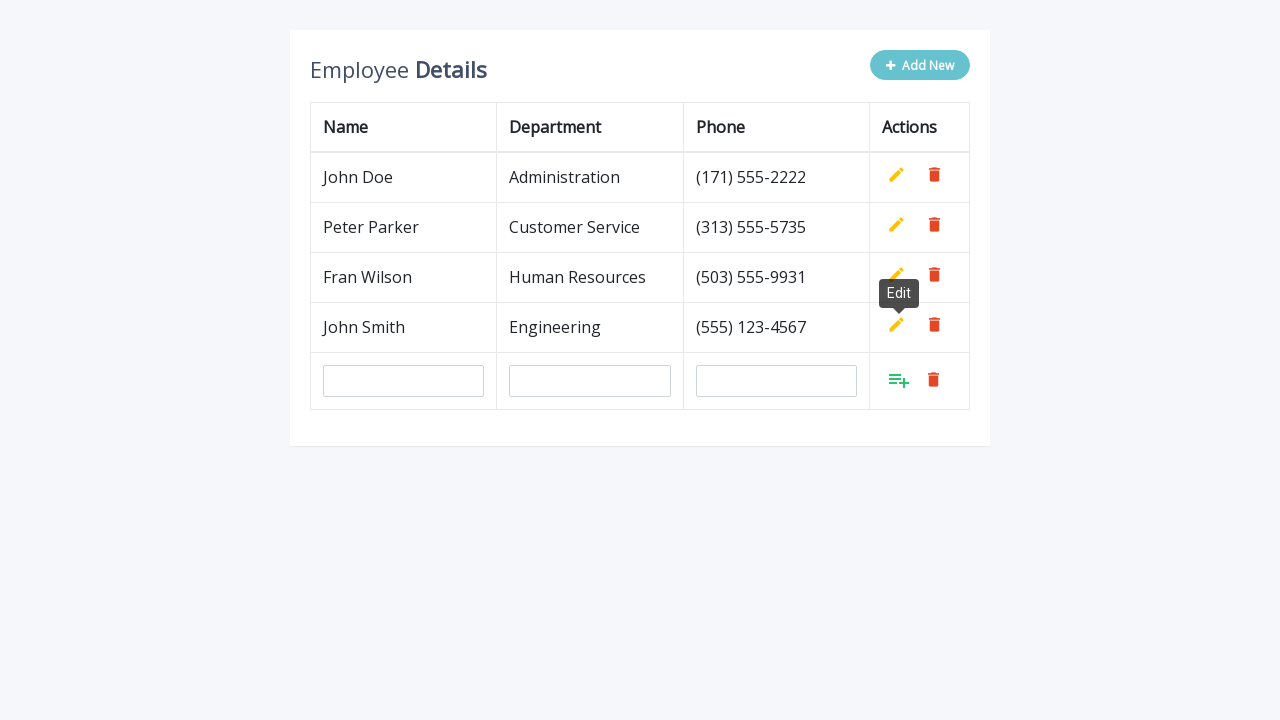

Filled name field with 'John Smith' on input#name
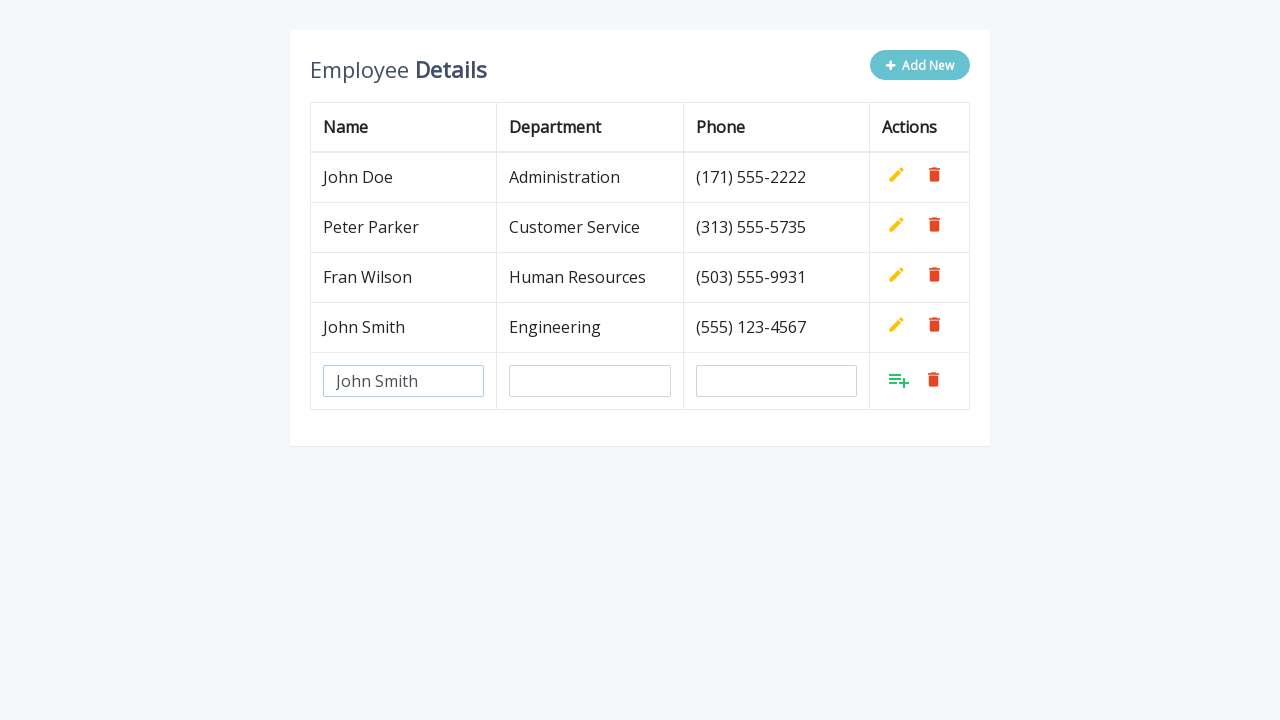

Filled department field with 'Engineering' on input#department
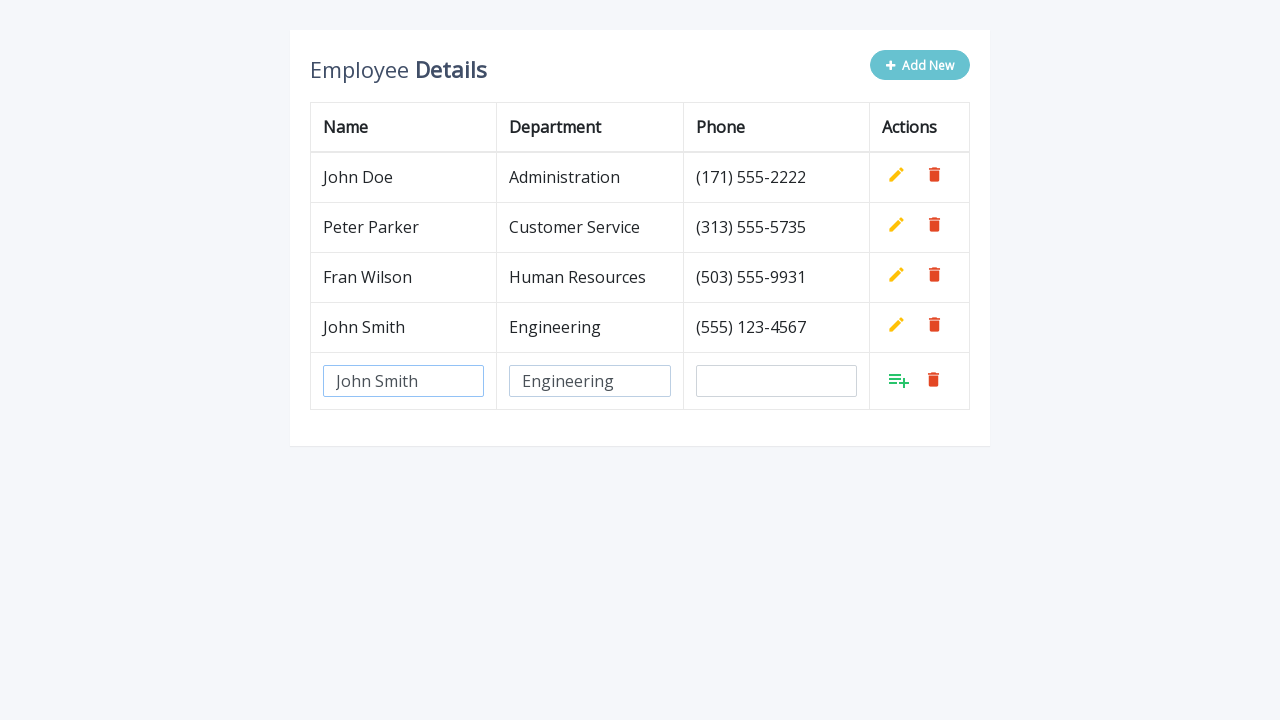

Filled phone field with '(555) 123-4567' on input#phone
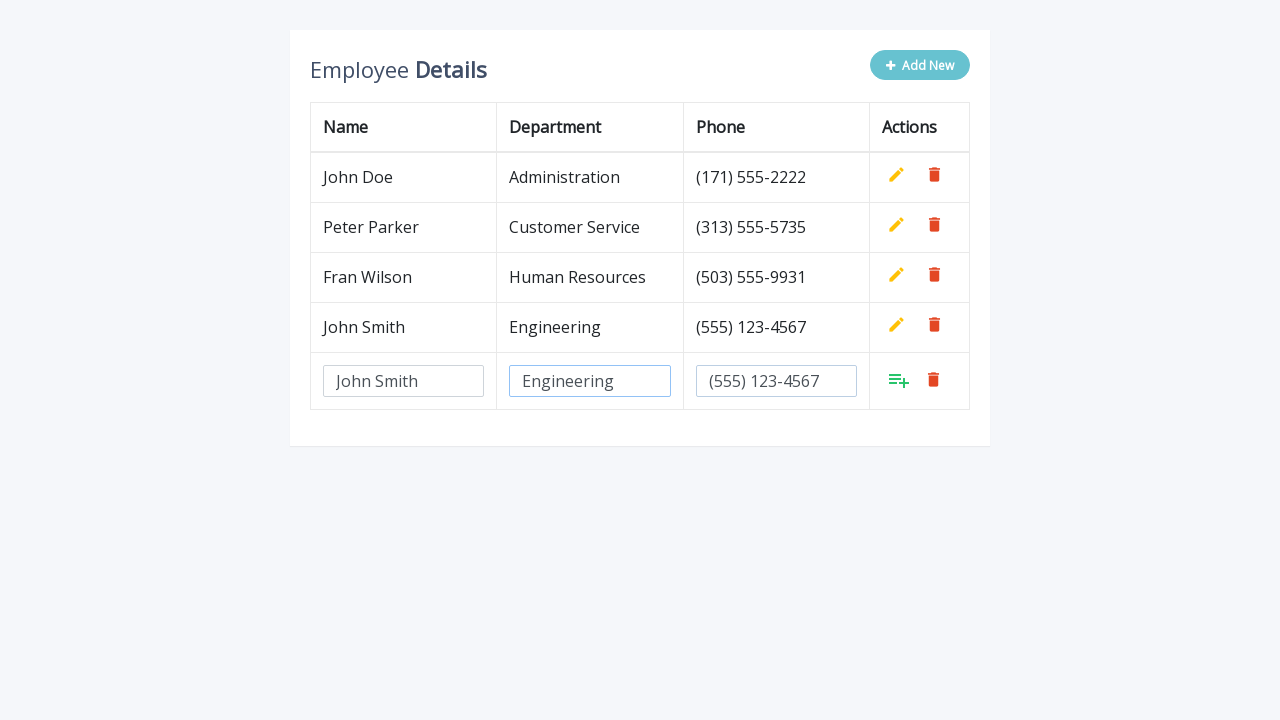

Clicked 'Add' button to confirm row 2 at (899, 380) on xpath=//table/tbody/tr[last()]/td[last()]/a[@class='add']
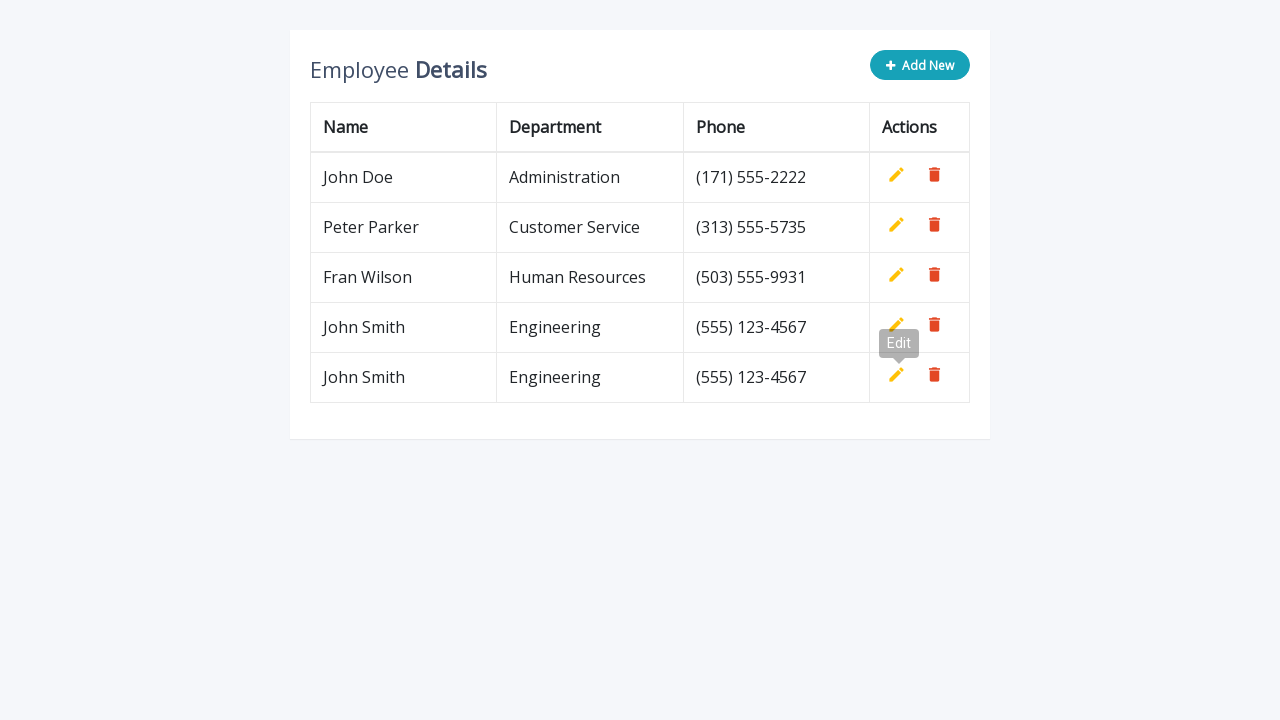

Waited 500ms before next iteration
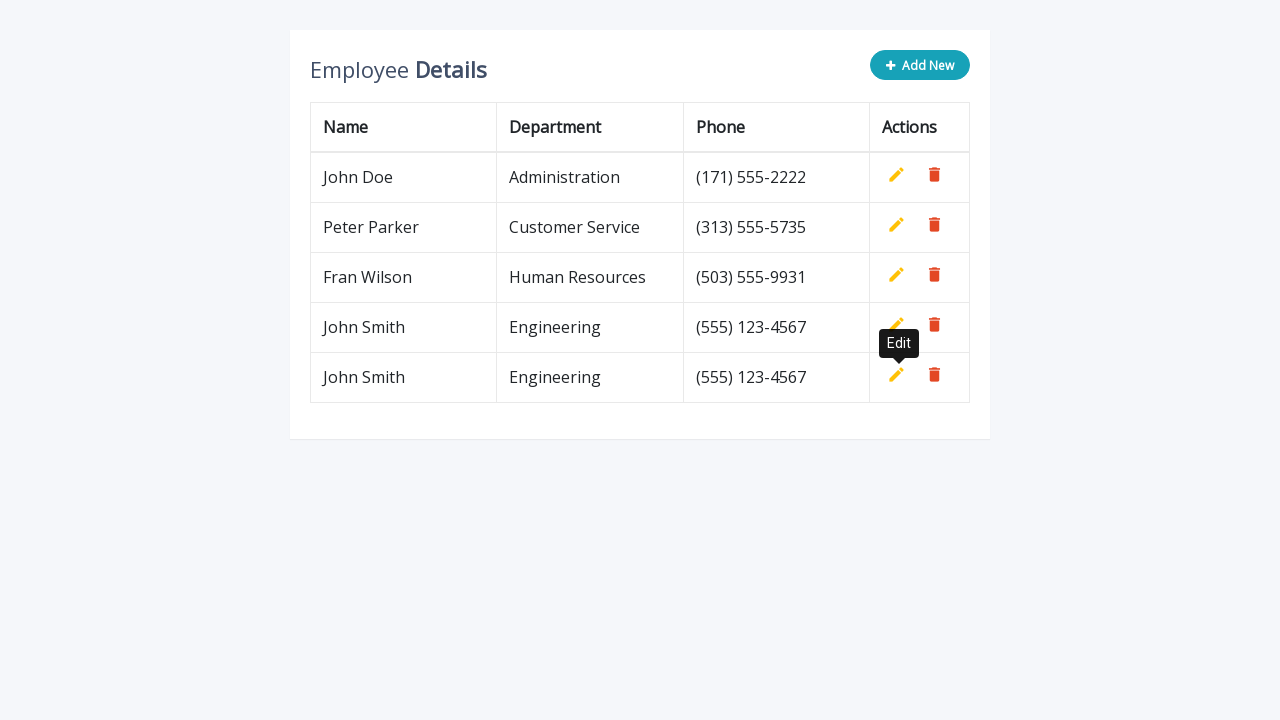

Clicked 'Add New' button to create row 3 at (920, 65) on button.add-new
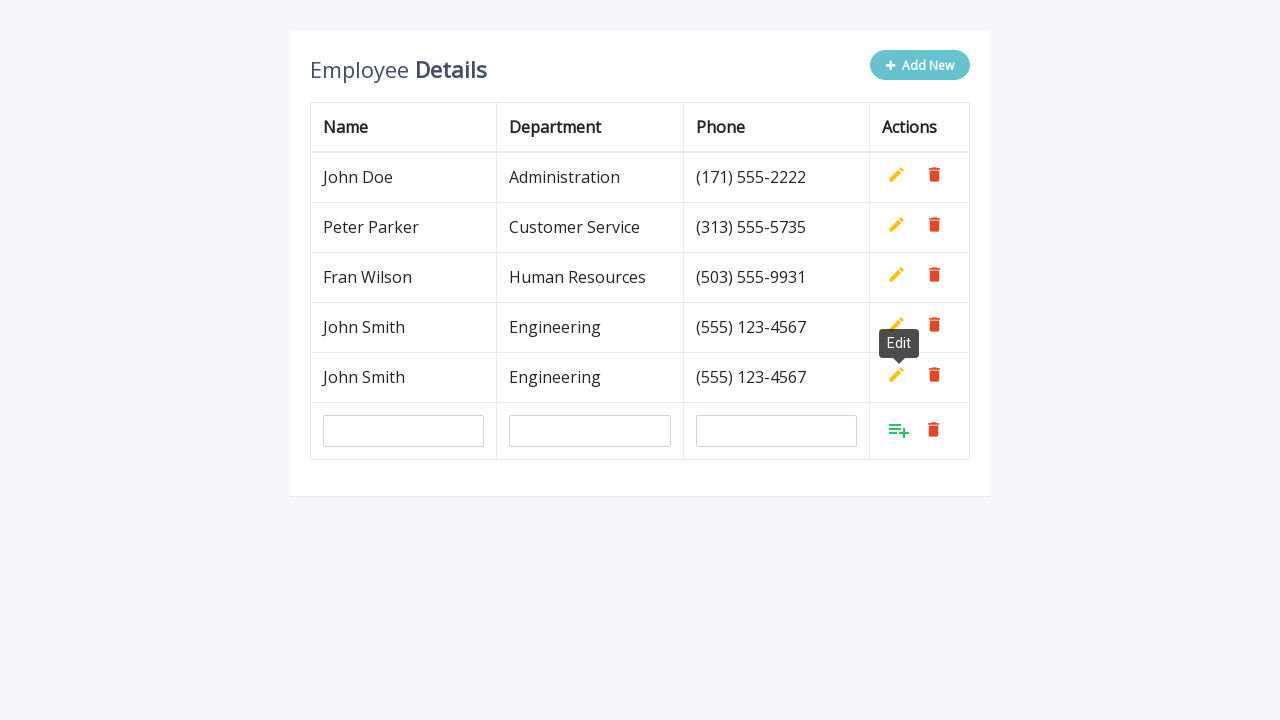

Filled name field with 'John Smith' on input#name
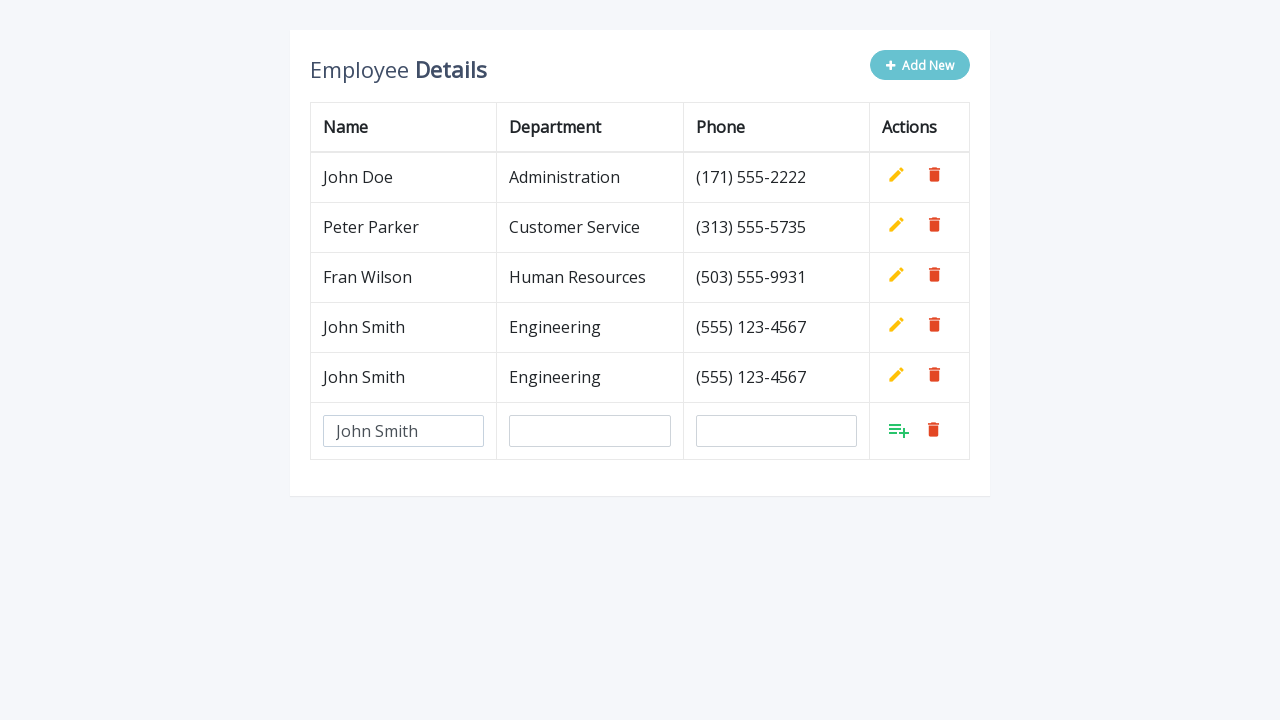

Filled department field with 'Engineering' on input#department
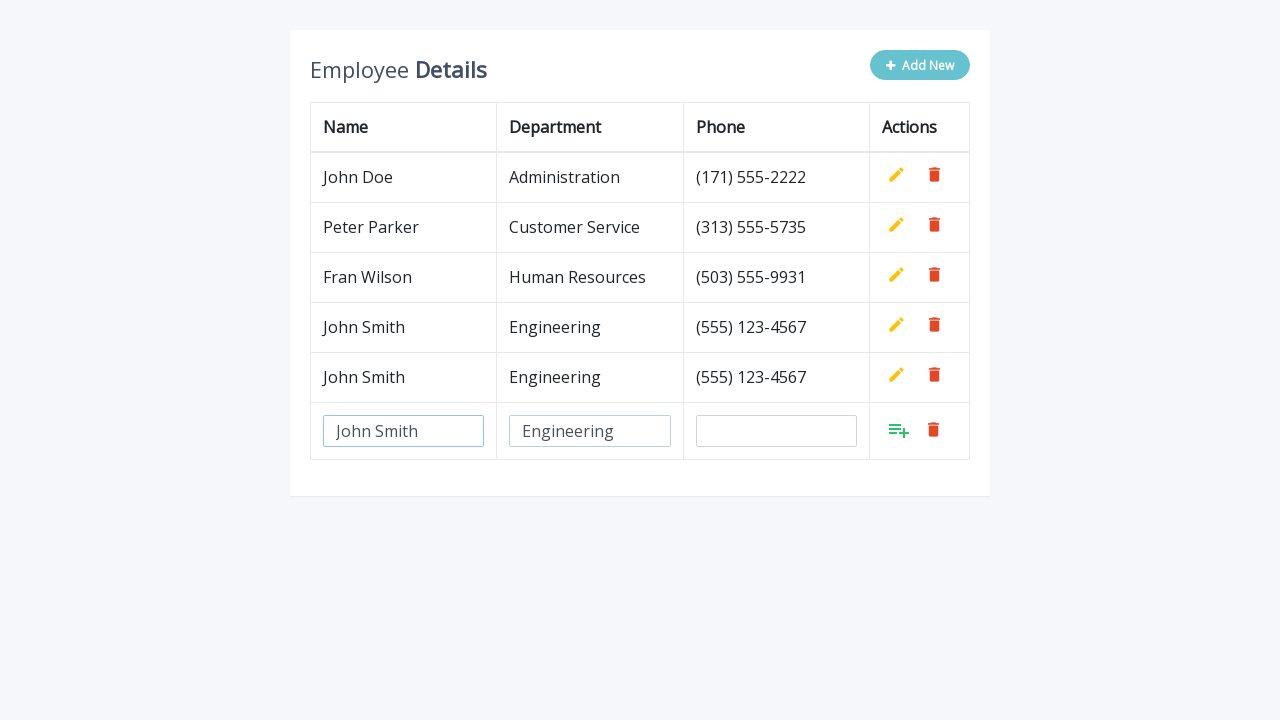

Filled phone field with '(555) 123-4567' on input#phone
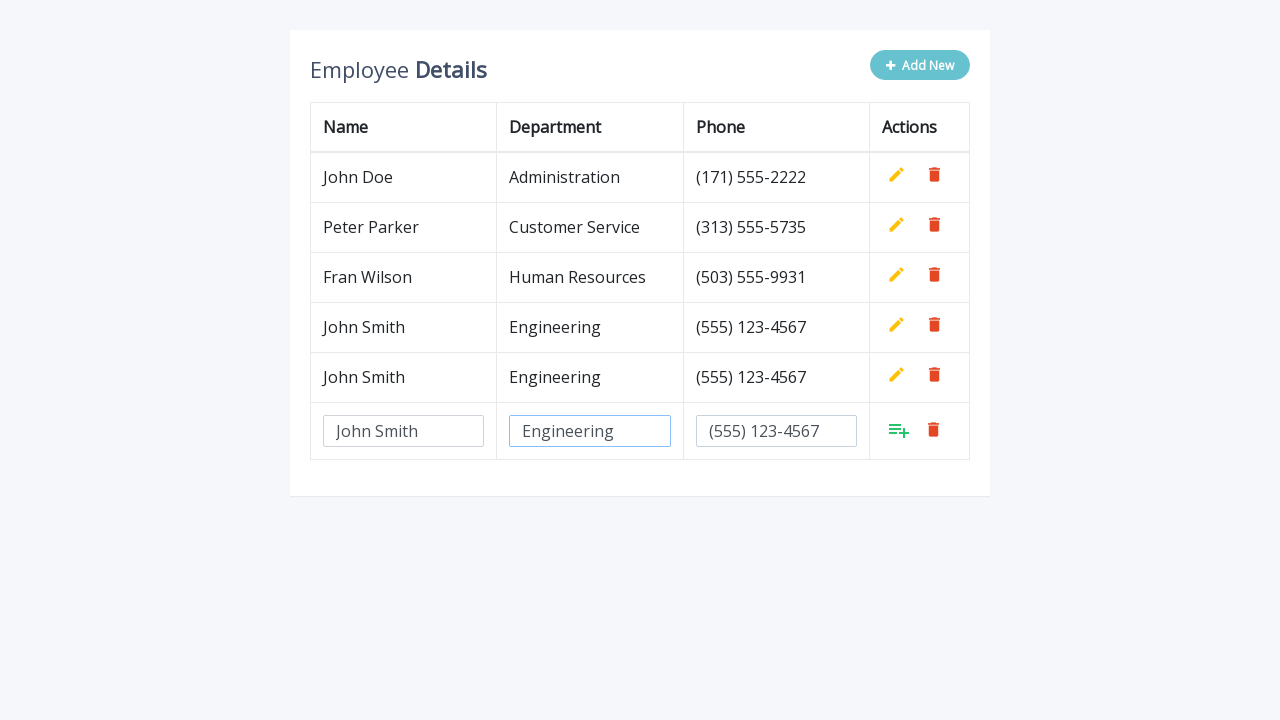

Clicked 'Add' button to confirm row 3 at (899, 430) on xpath=//table/tbody/tr[last()]/td[last()]/a[@class='add']
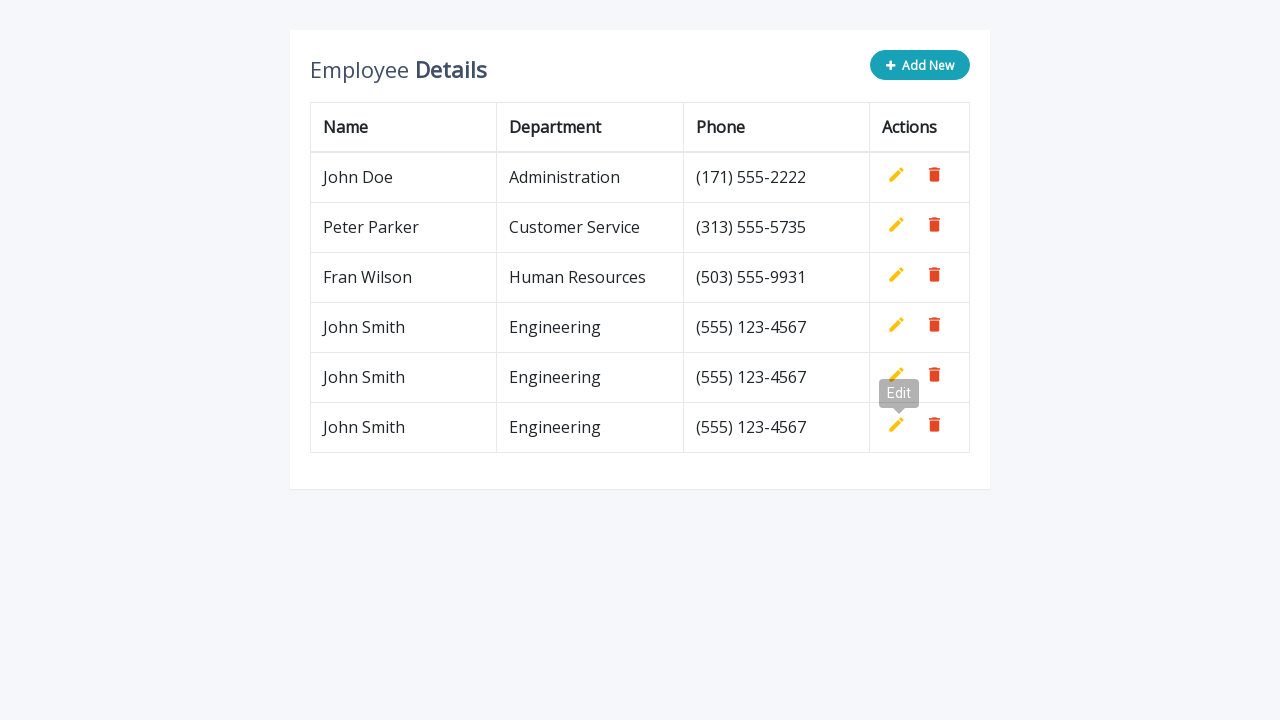

Waited 500ms before next iteration
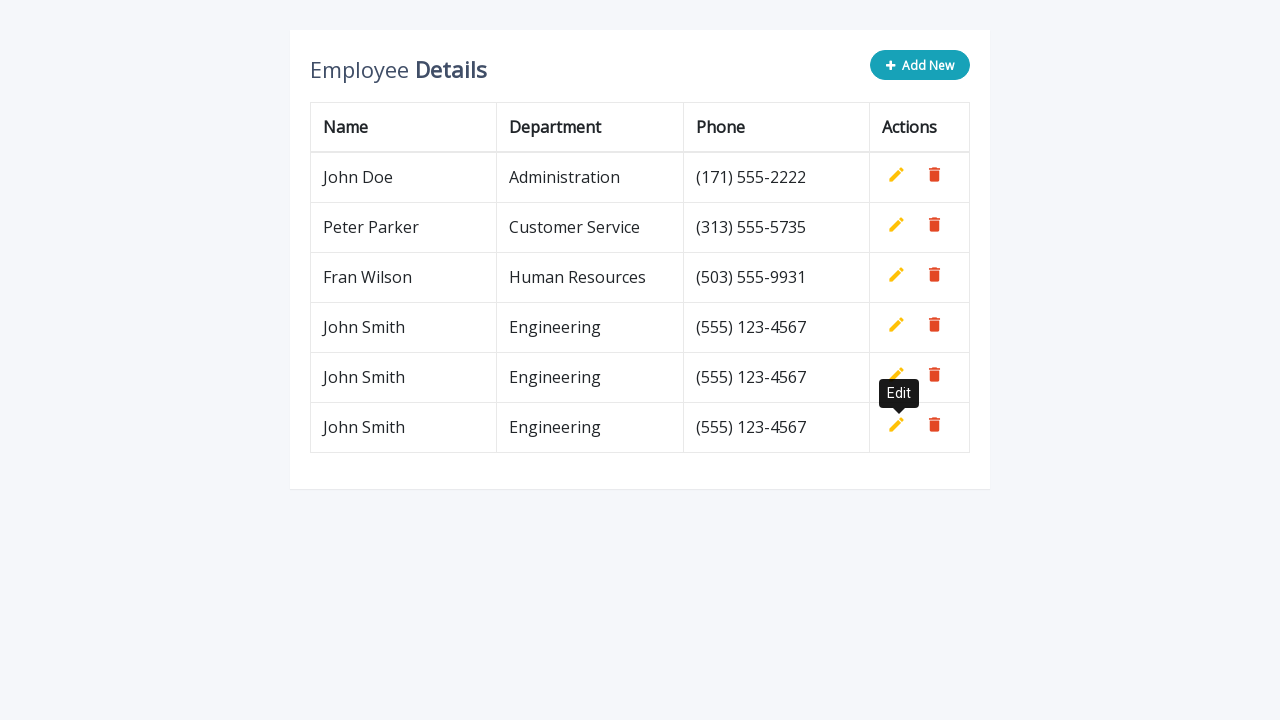

Clicked 'Add New' button to create row 4 at (920, 65) on button.add-new
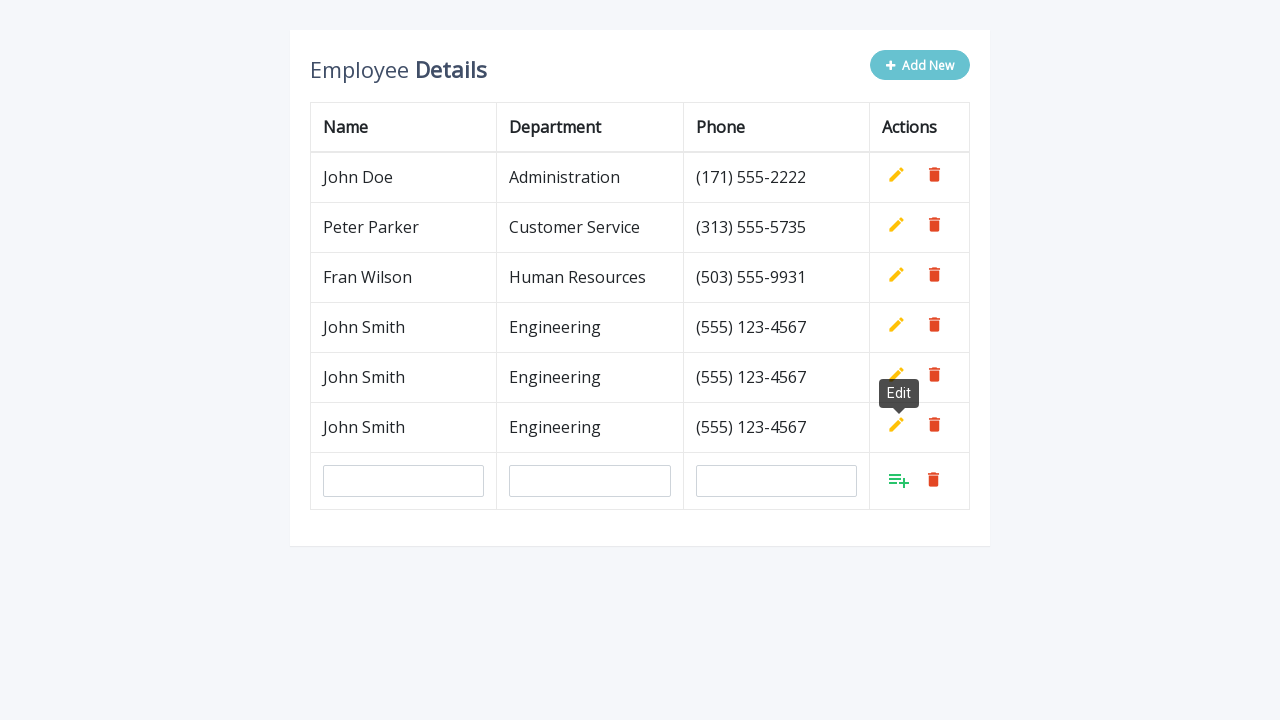

Filled name field with 'John Smith' on input#name
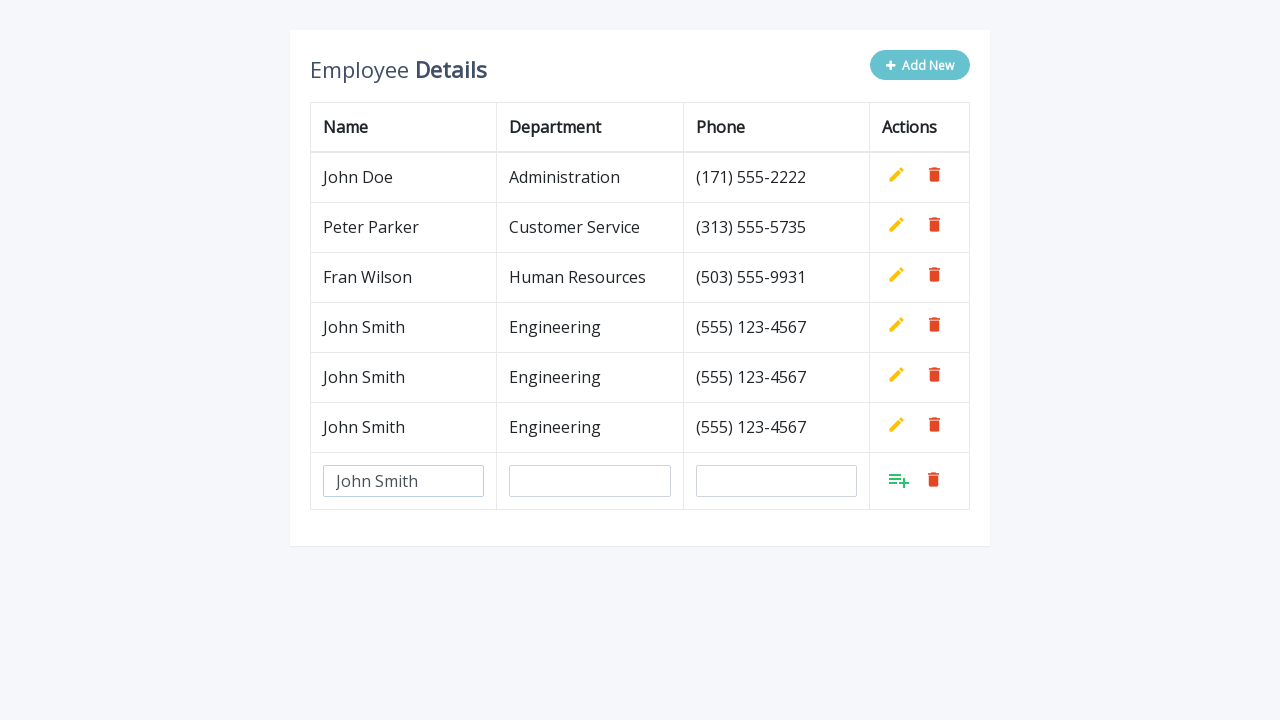

Filled department field with 'Engineering' on input#department
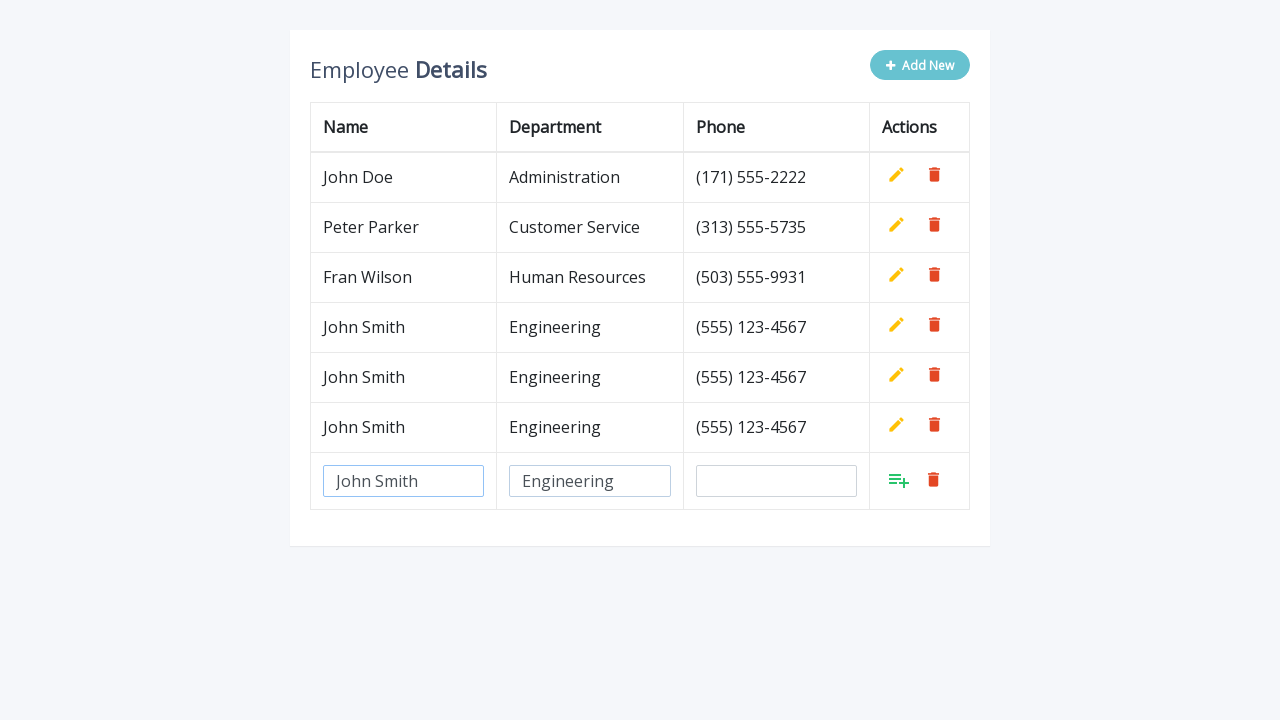

Filled phone field with '(555) 123-4567' on input#phone
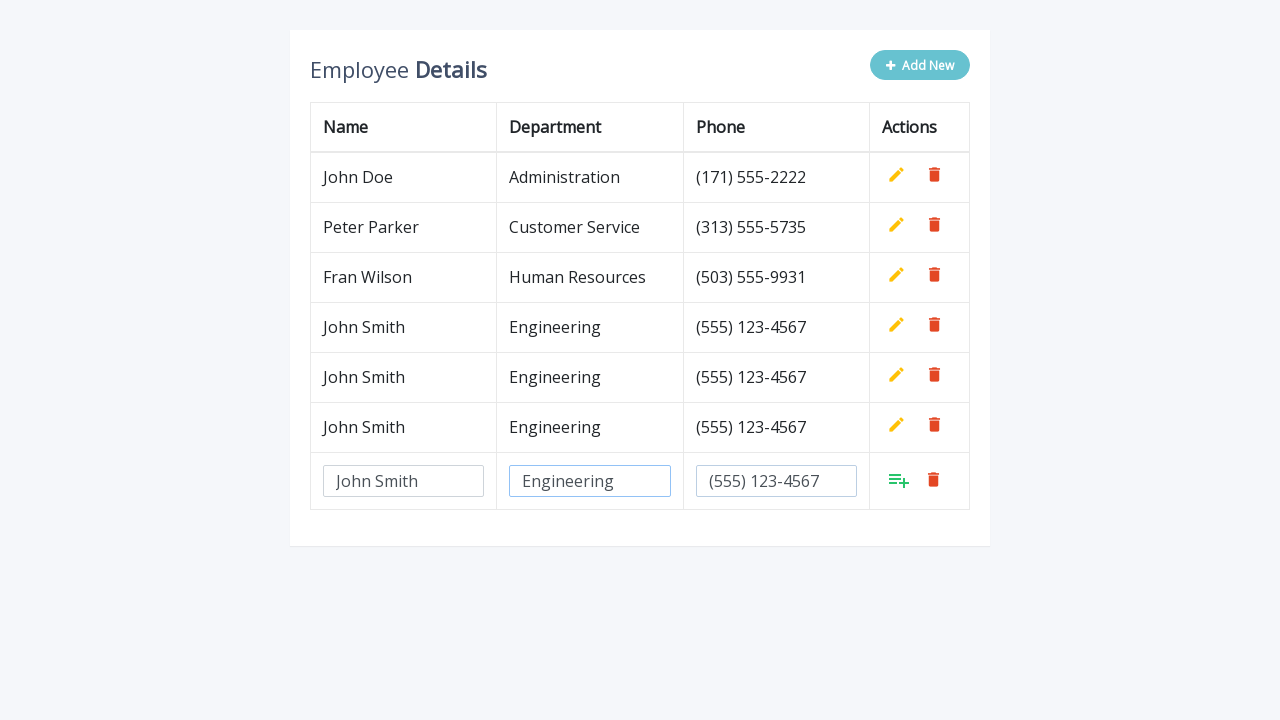

Clicked 'Add' button to confirm row 4 at (899, 480) on xpath=//table/tbody/tr[last()]/td[last()]/a[@class='add']
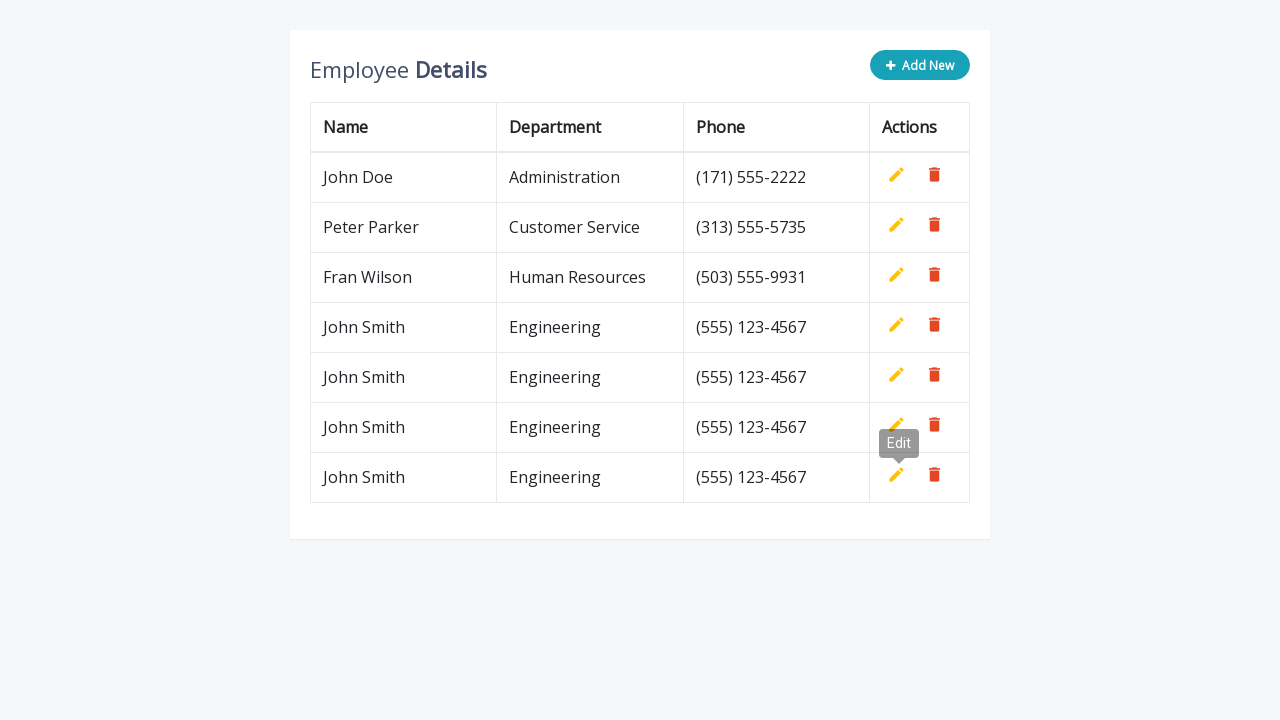

Waited 500ms before next iteration
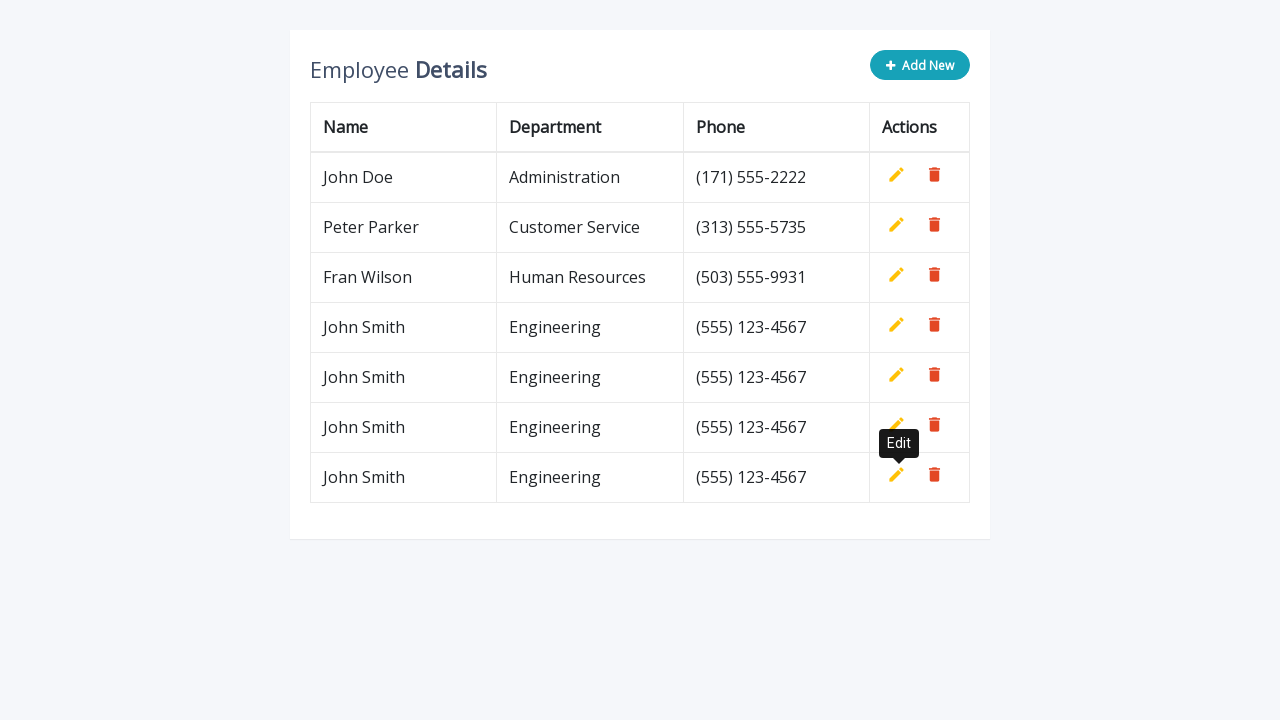

Clicked 'Add New' button to create row 5 at (920, 65) on button.add-new
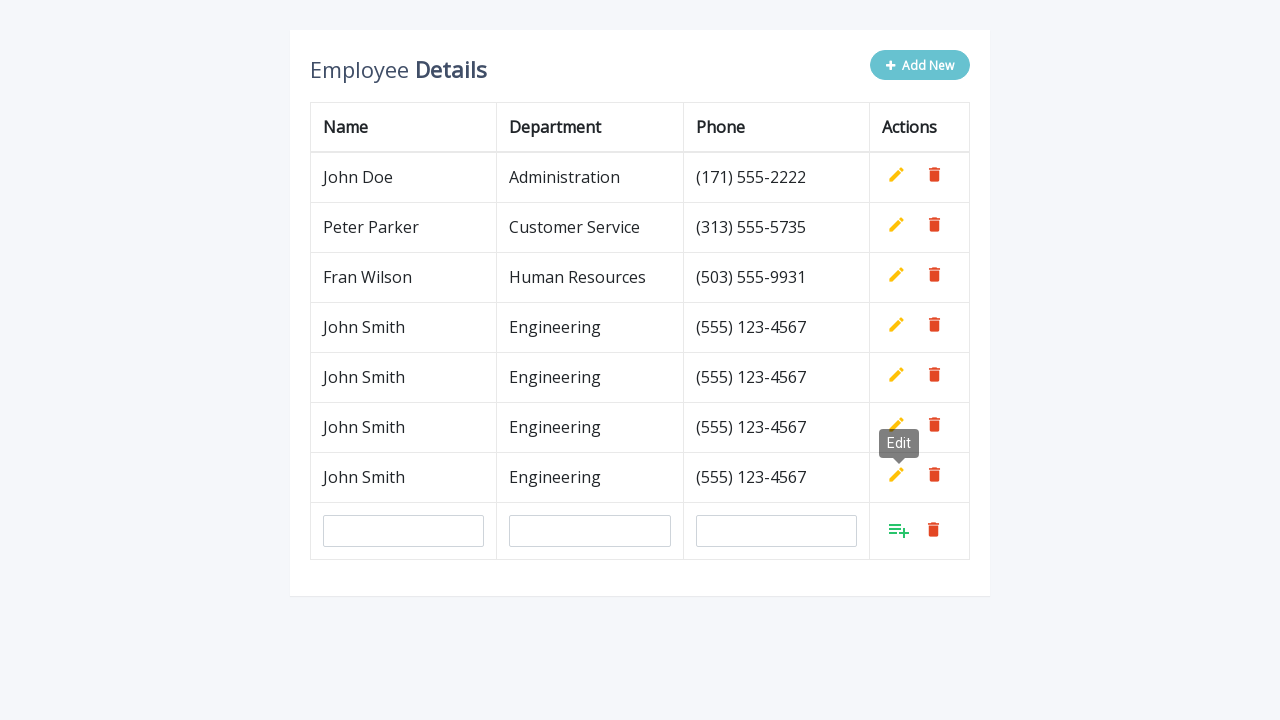

Filled name field with 'John Smith' on input#name
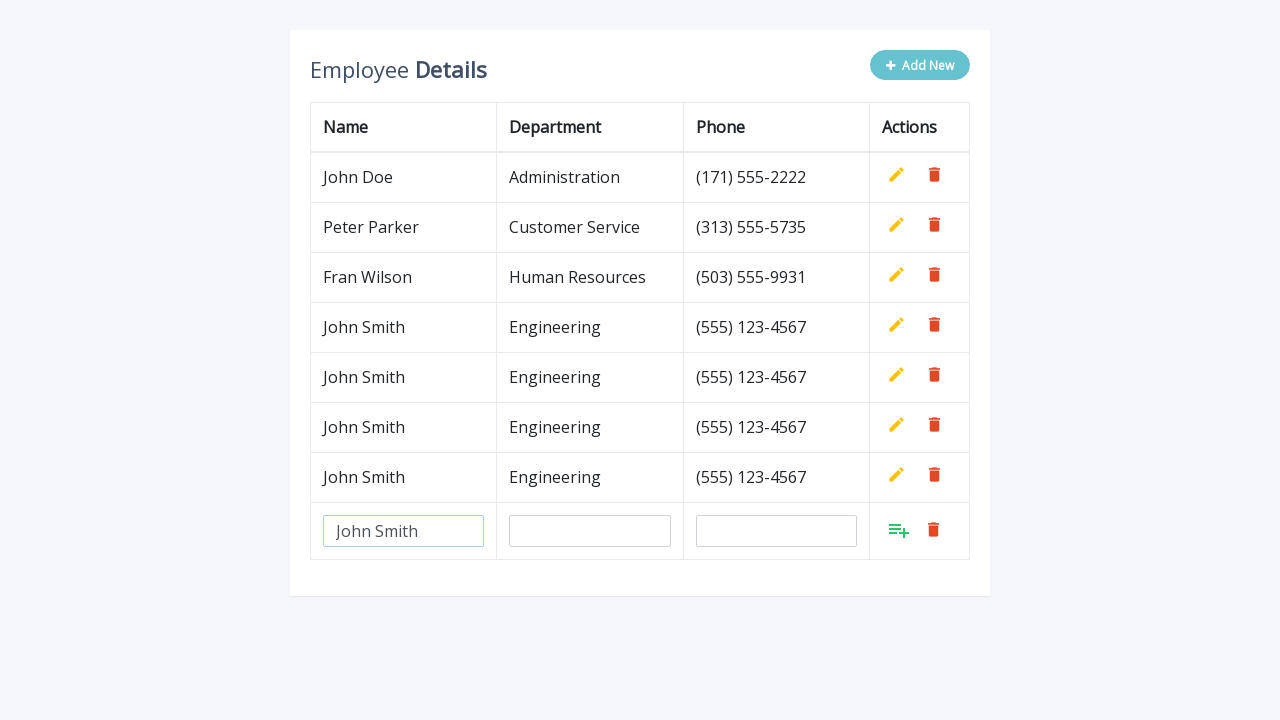

Filled department field with 'Engineering' on input#department
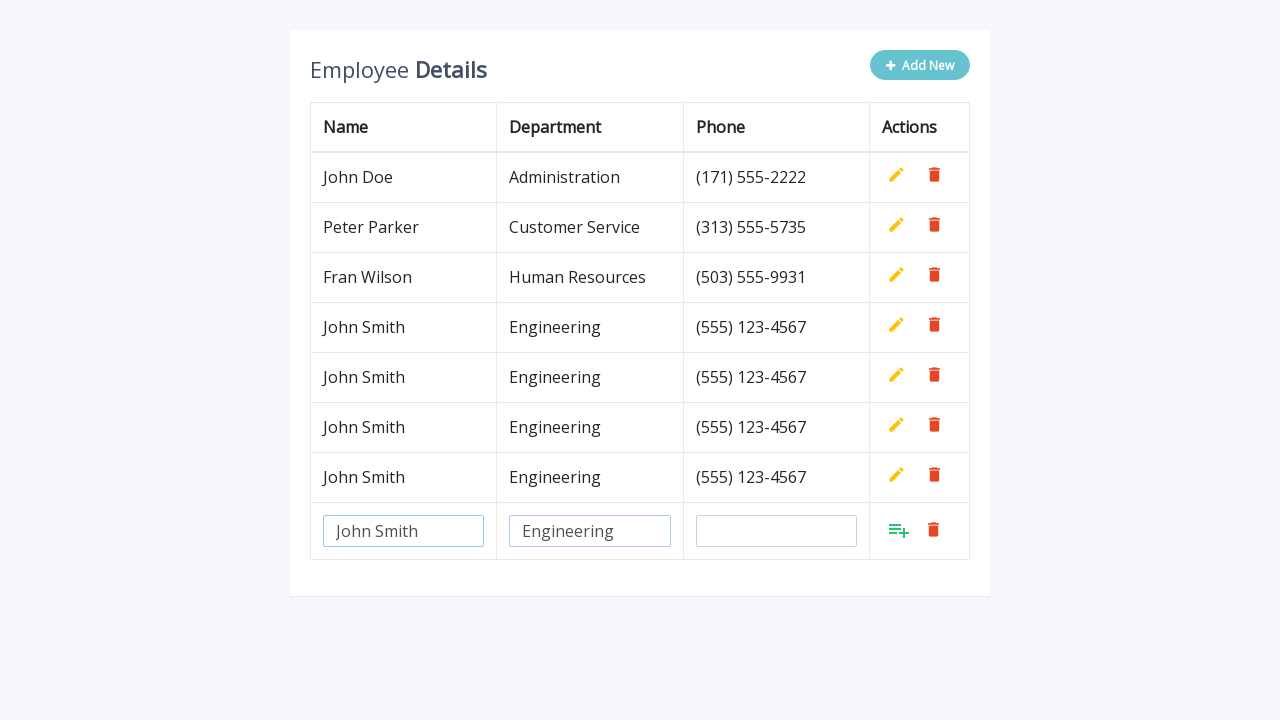

Filled phone field with '(555) 123-4567' on input#phone
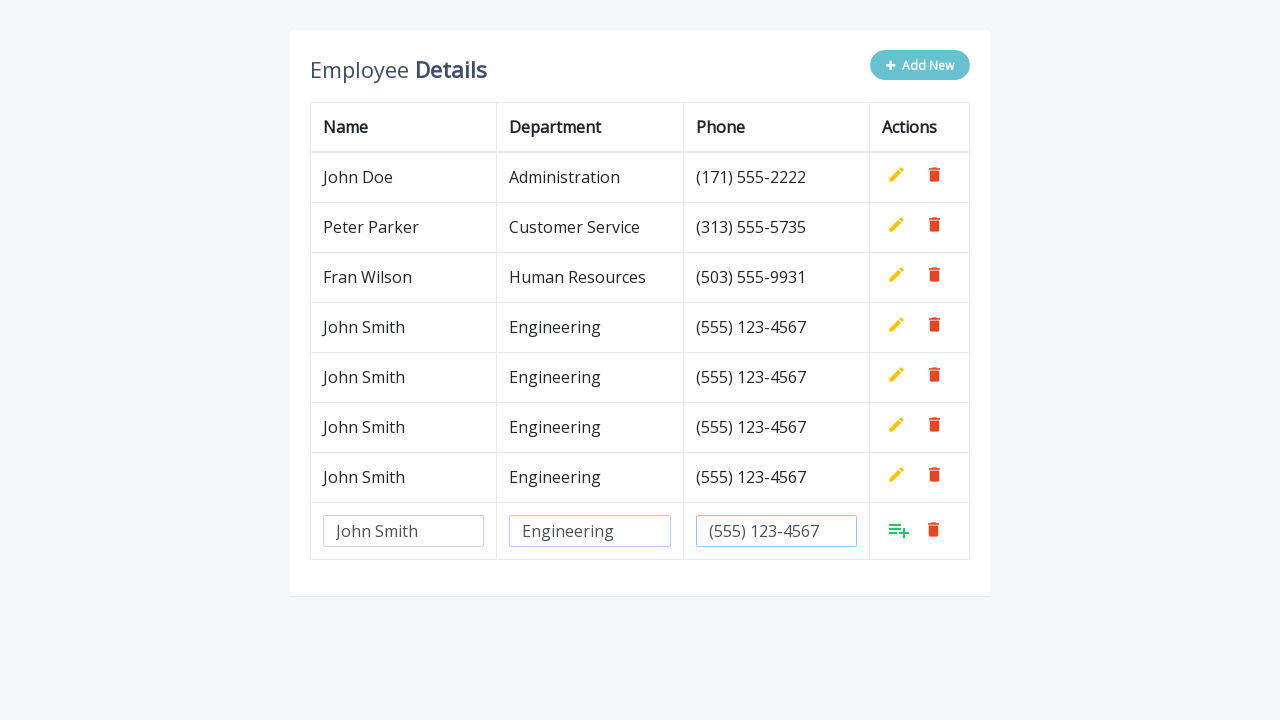

Clicked 'Add' button to confirm row 5 at (899, 530) on xpath=//table/tbody/tr[last()]/td[last()]/a[@class='add']
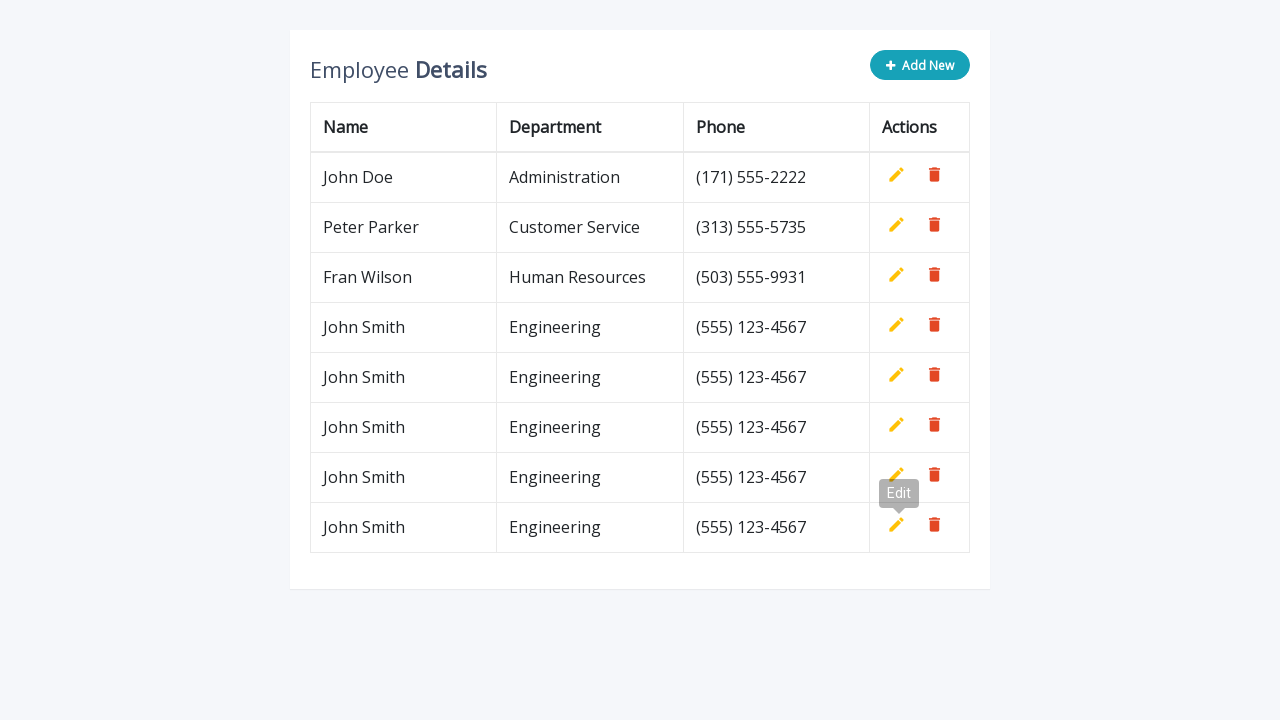

Waited 500ms before next iteration
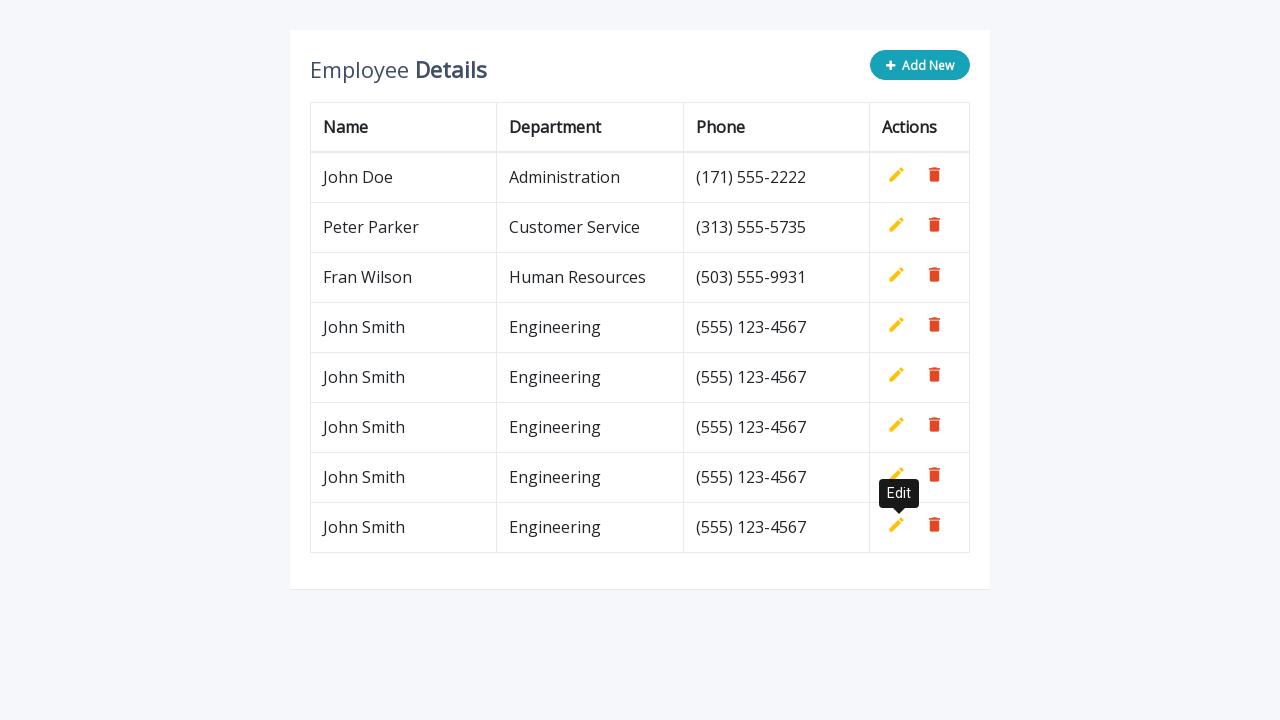

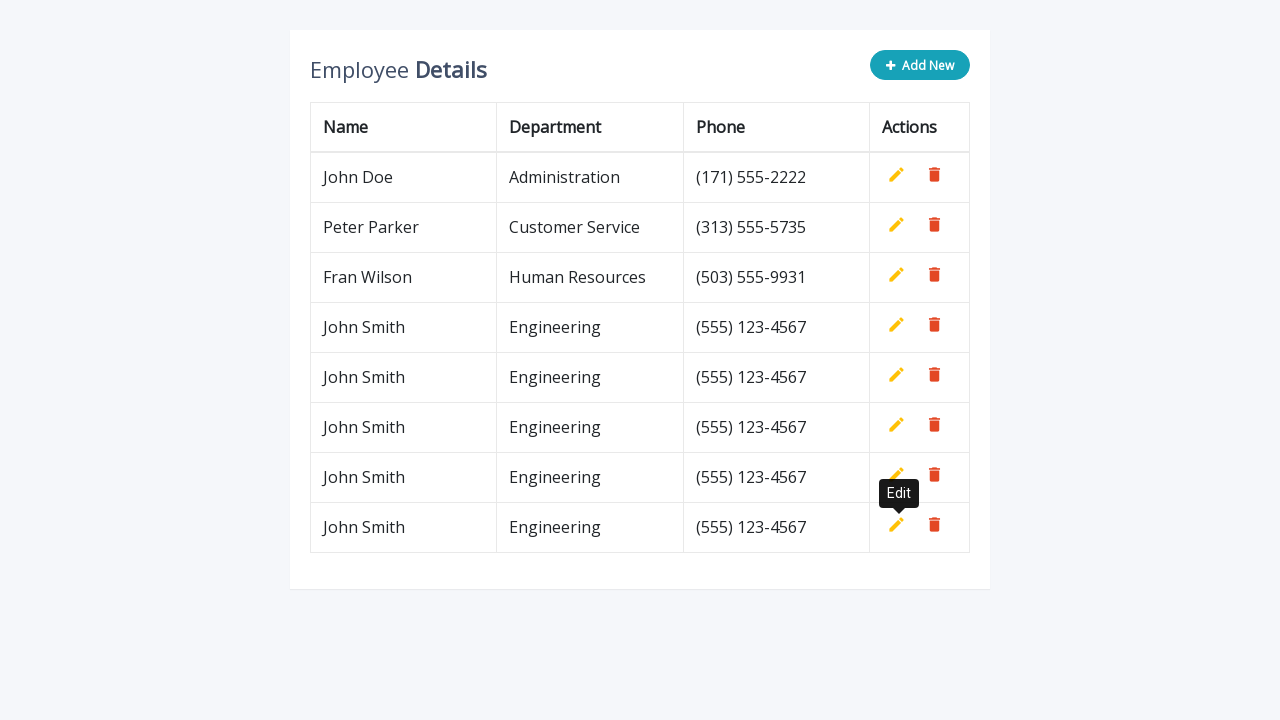